Tests a math puzzle page by reading two numbers displayed on the page, calculating their sum, selecting the correct answer from a dropdown menu, and submitting the form.

Starting URL: http://suninjuly.github.io/selects1.html

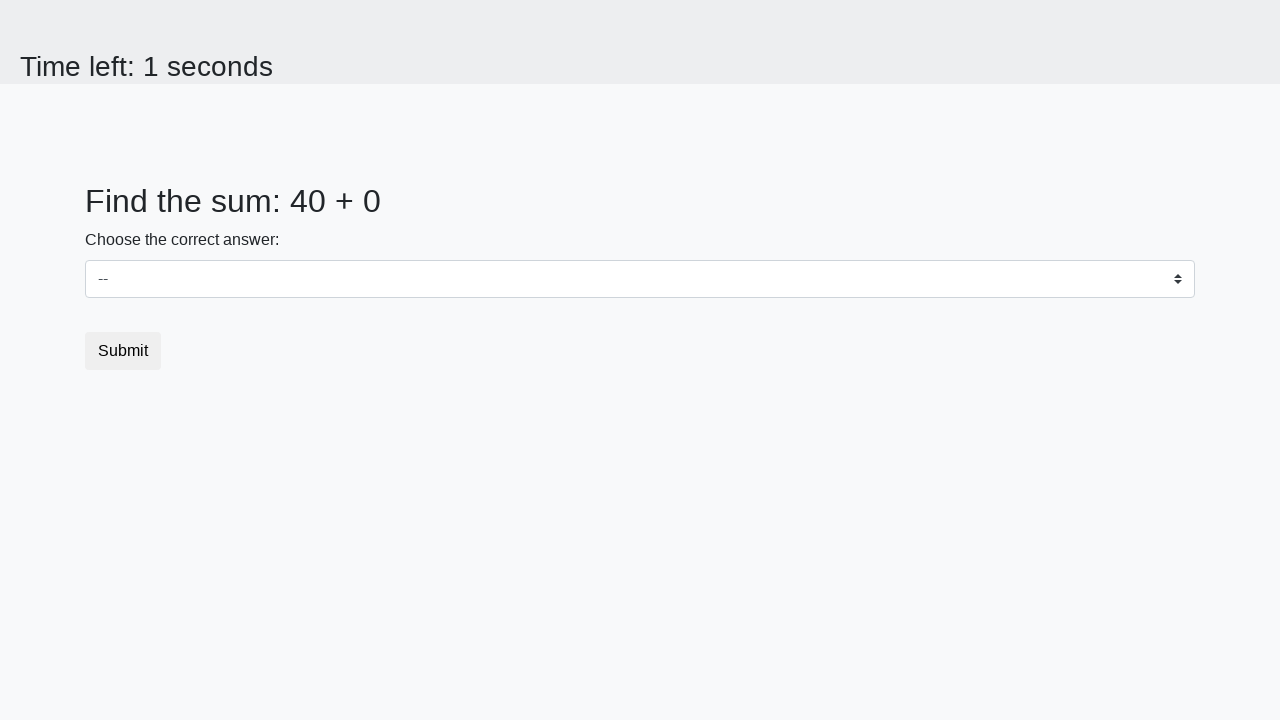

Retrieved first number from #num1 element
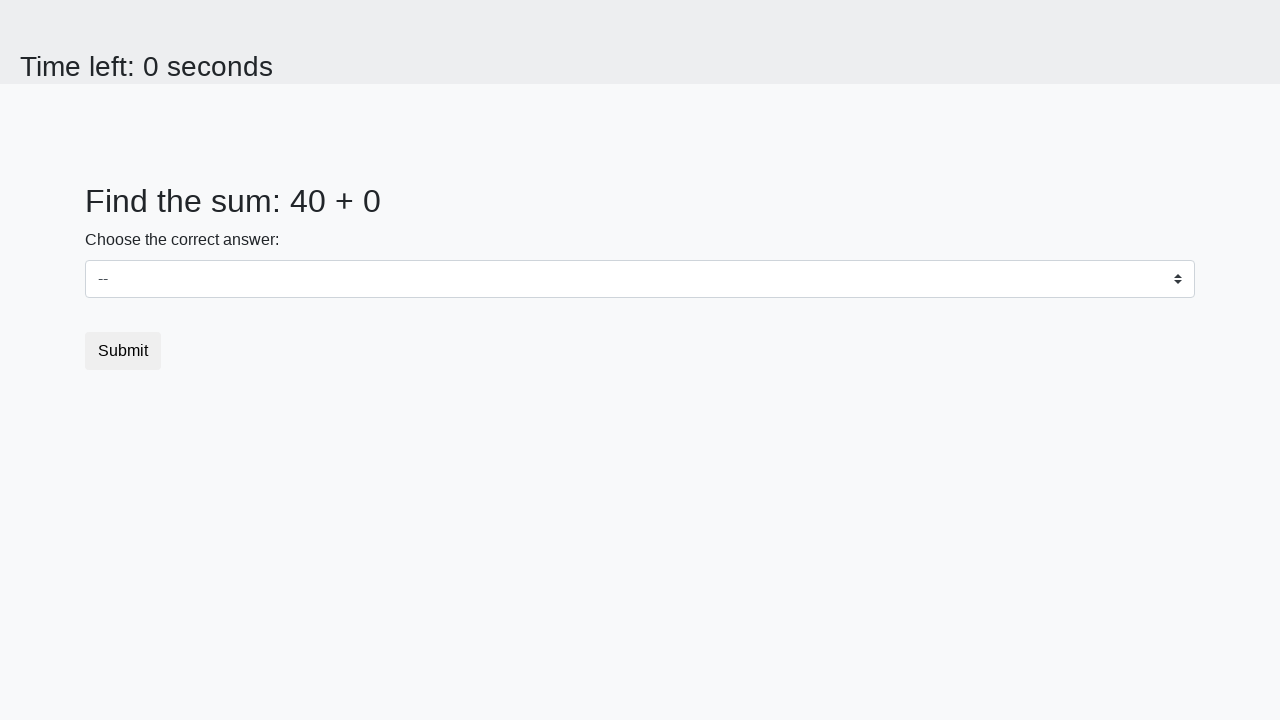

Retrieved second number from #num2 element
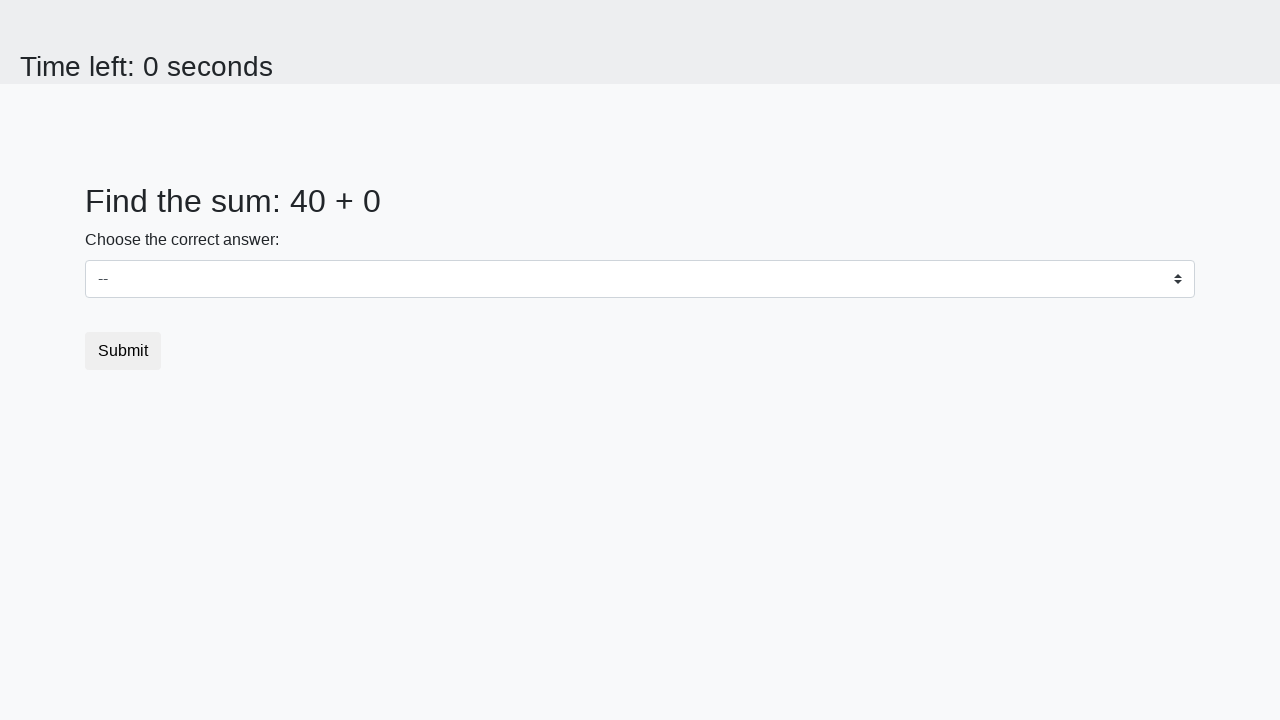

Calculated sum: 40 + 0 = 40
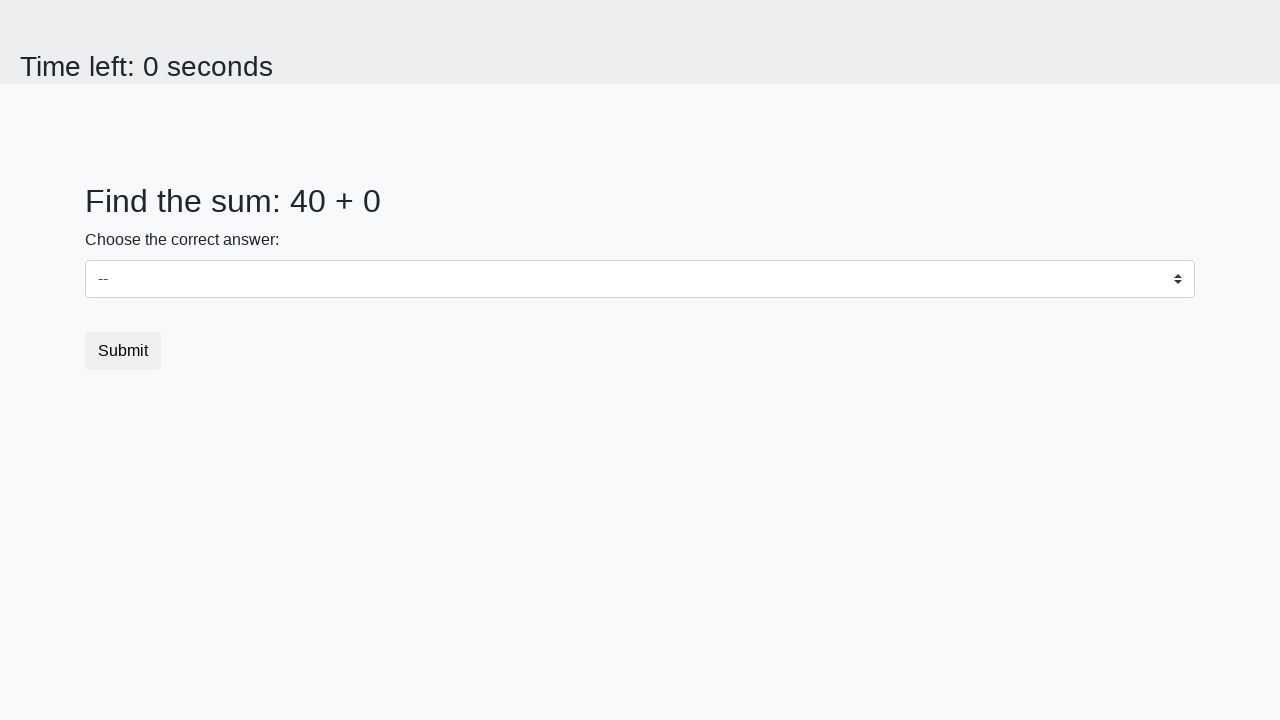

Selected answer '40' from dropdown menu on #dropdown
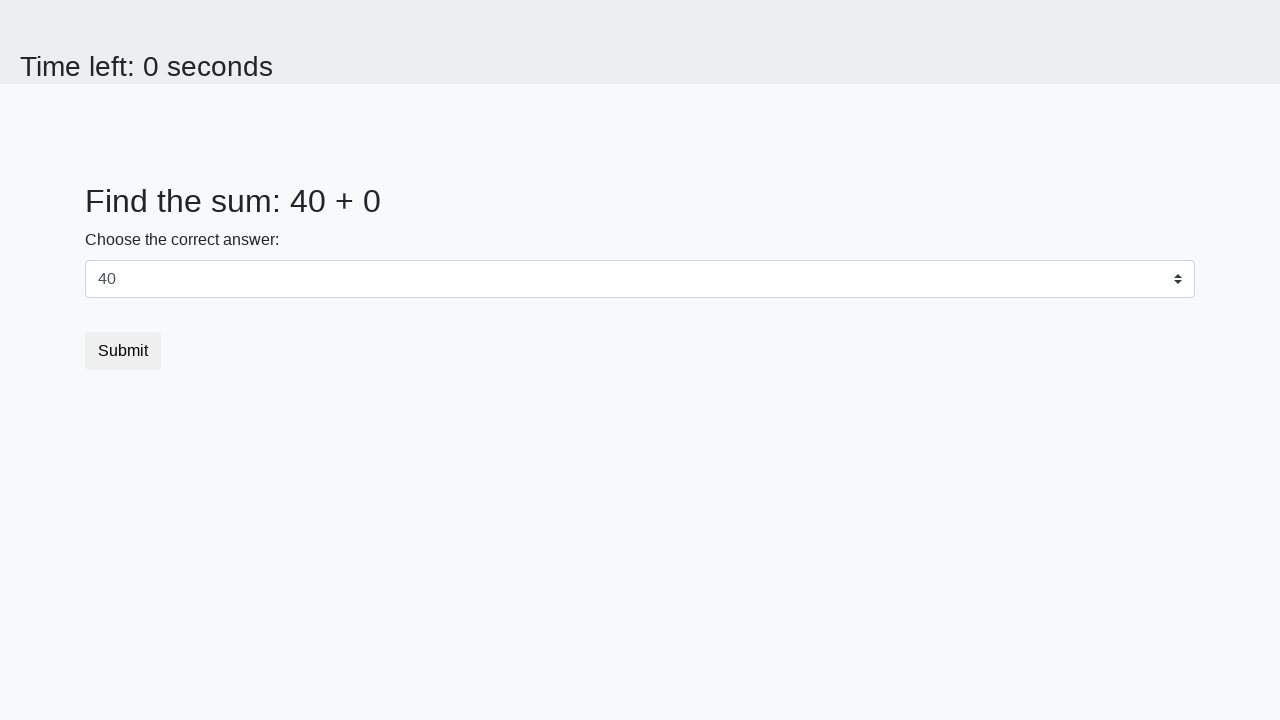

Clicked submit button to complete the puzzle at (123, 351) on button
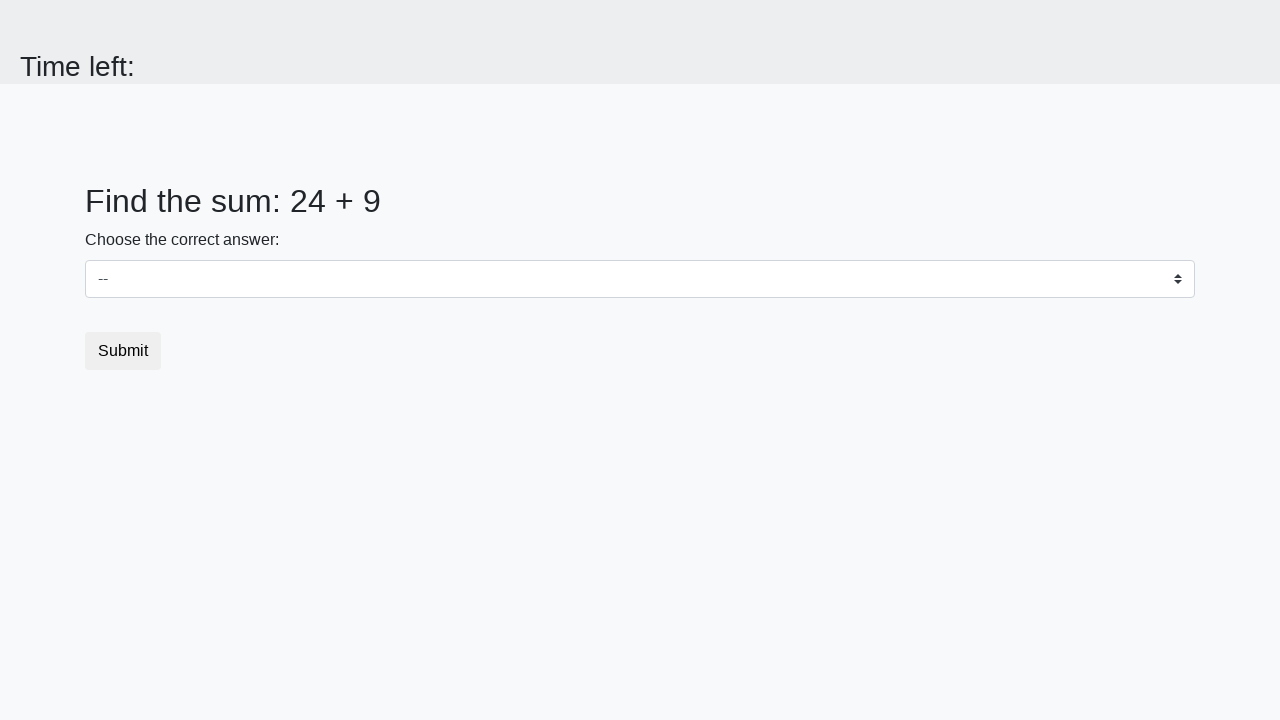

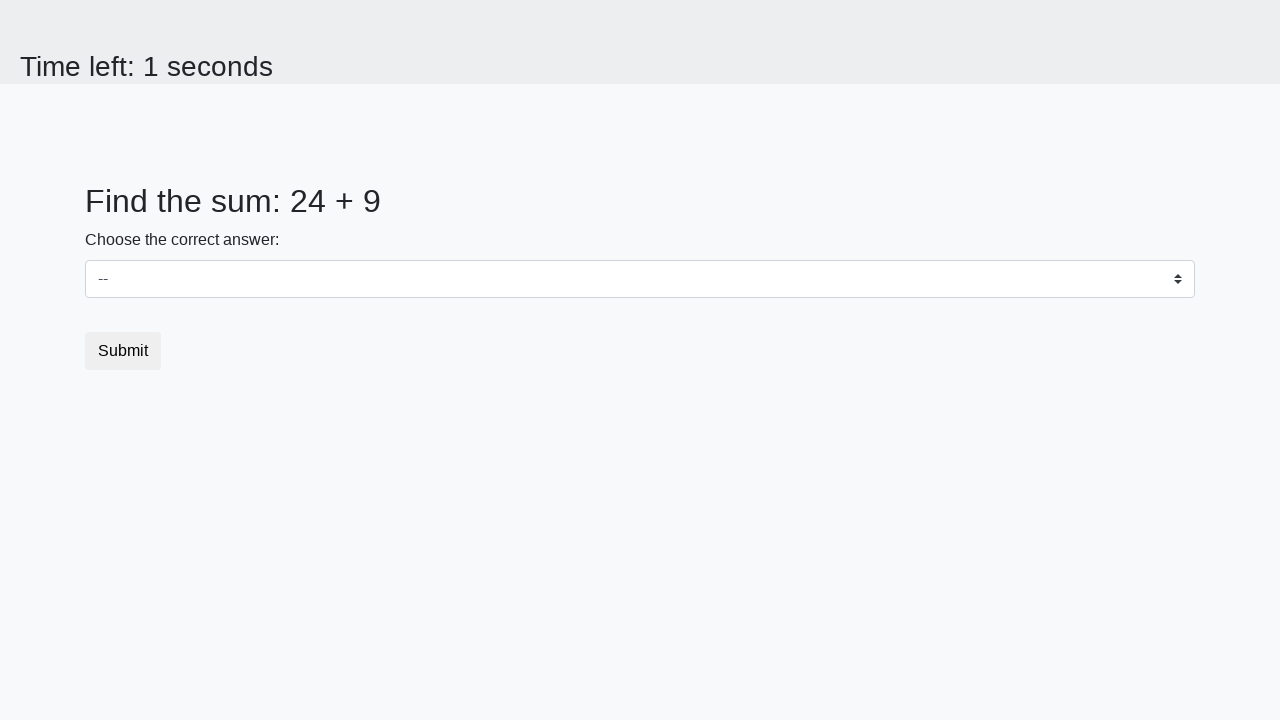